Tests dropdown selection functionality by selecting an option from a currency dropdown menu by index and verifying the selection

Starting URL: https://rahulshettyacademy.com/dropdownsPractise/

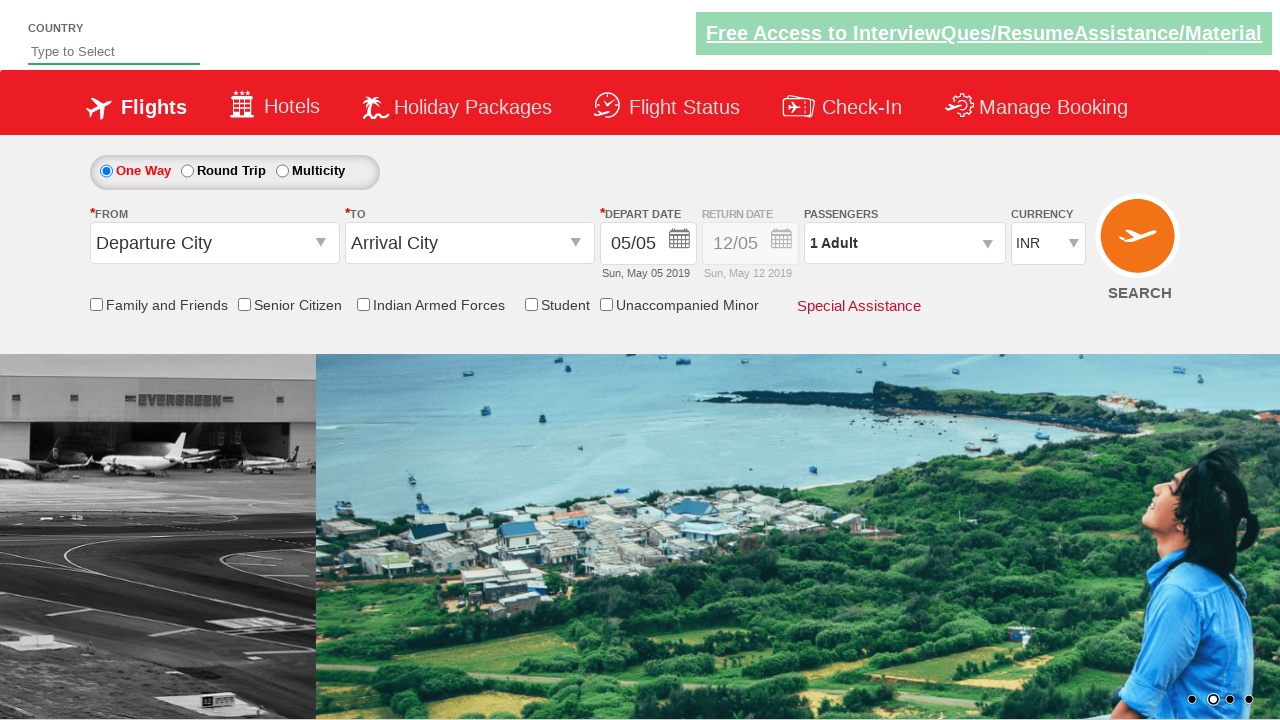

Located currency dropdown element
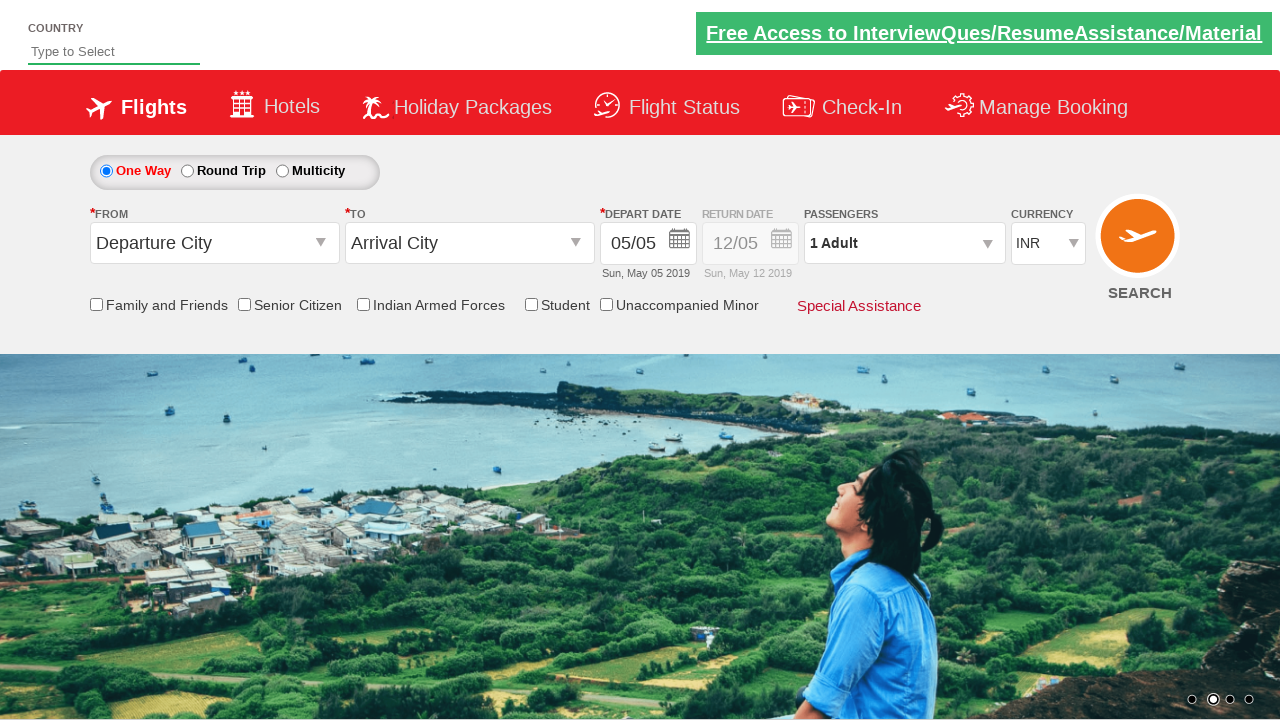

Selected option at index 3 from currency dropdown on #ctl00_mainContent_DropDownListCurrency
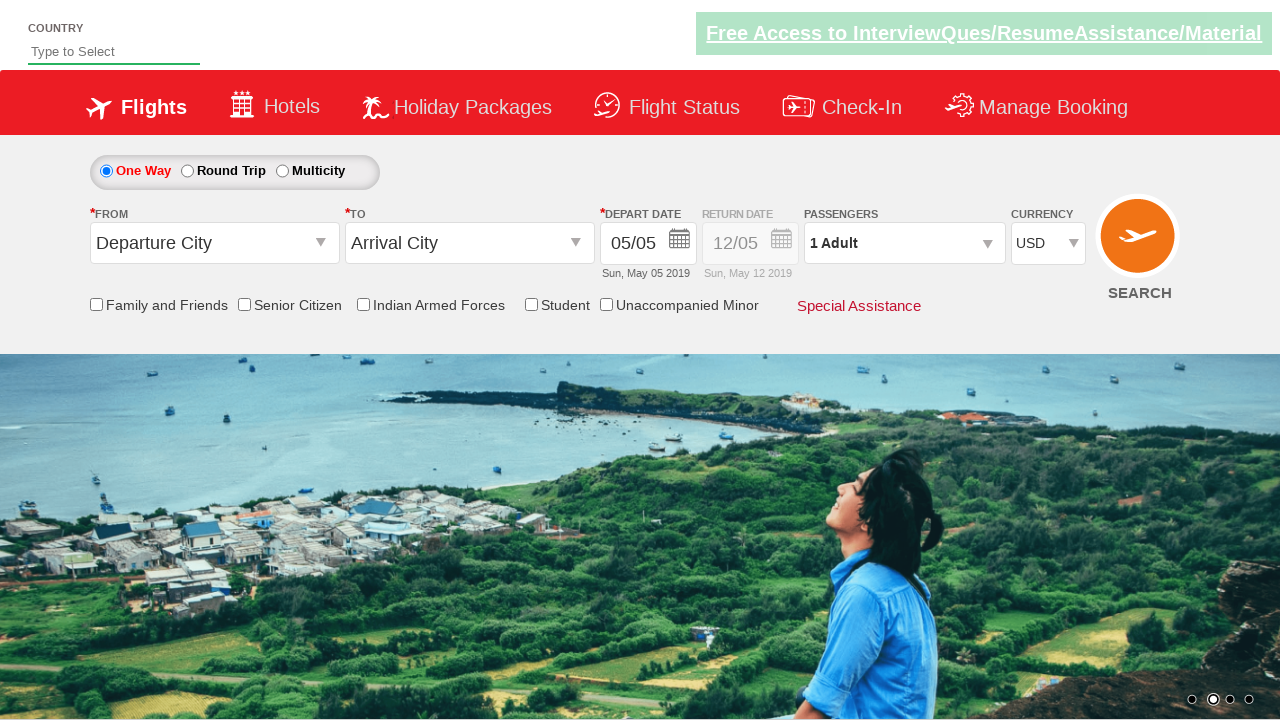

Waited 500ms for dropdown selection to register
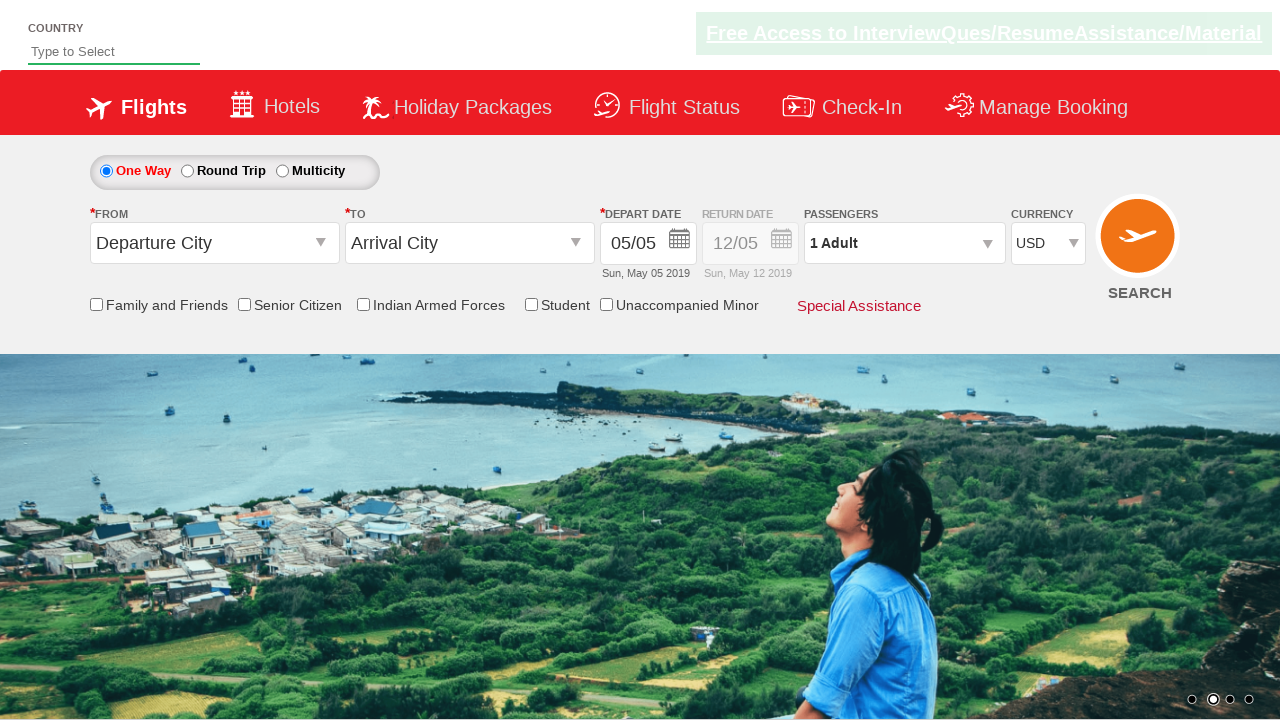

Verified selected option: USD
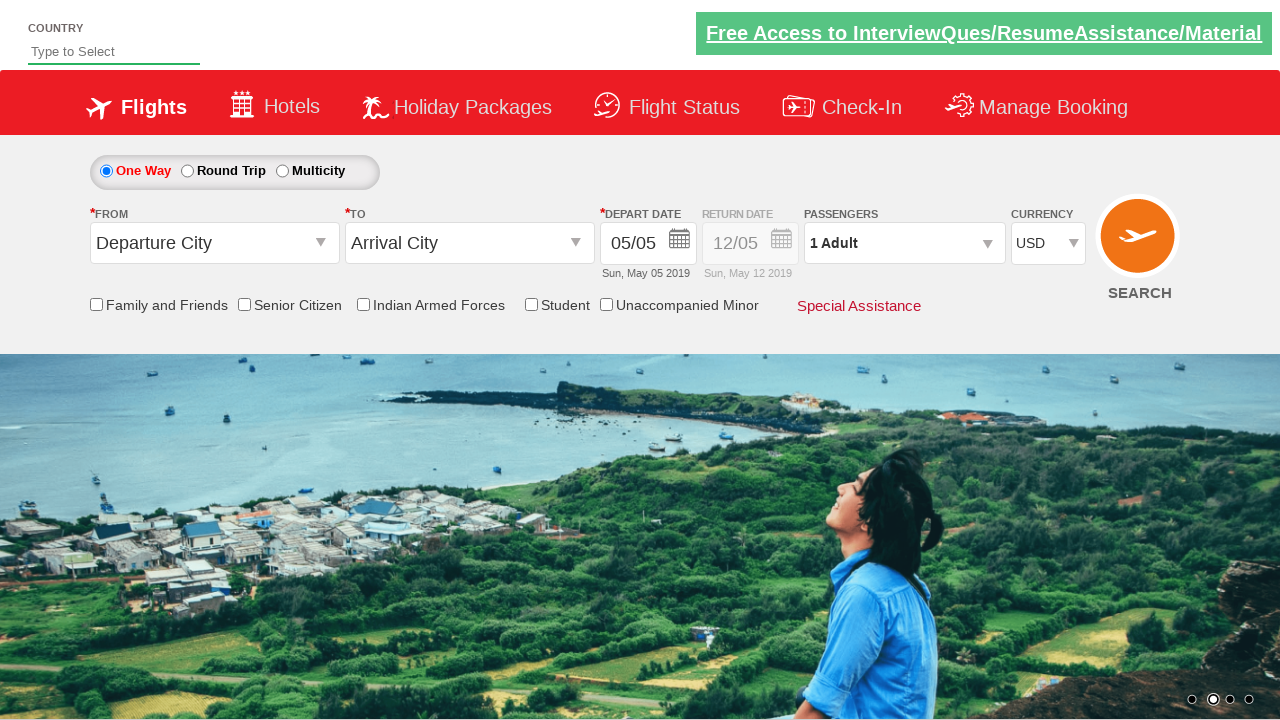

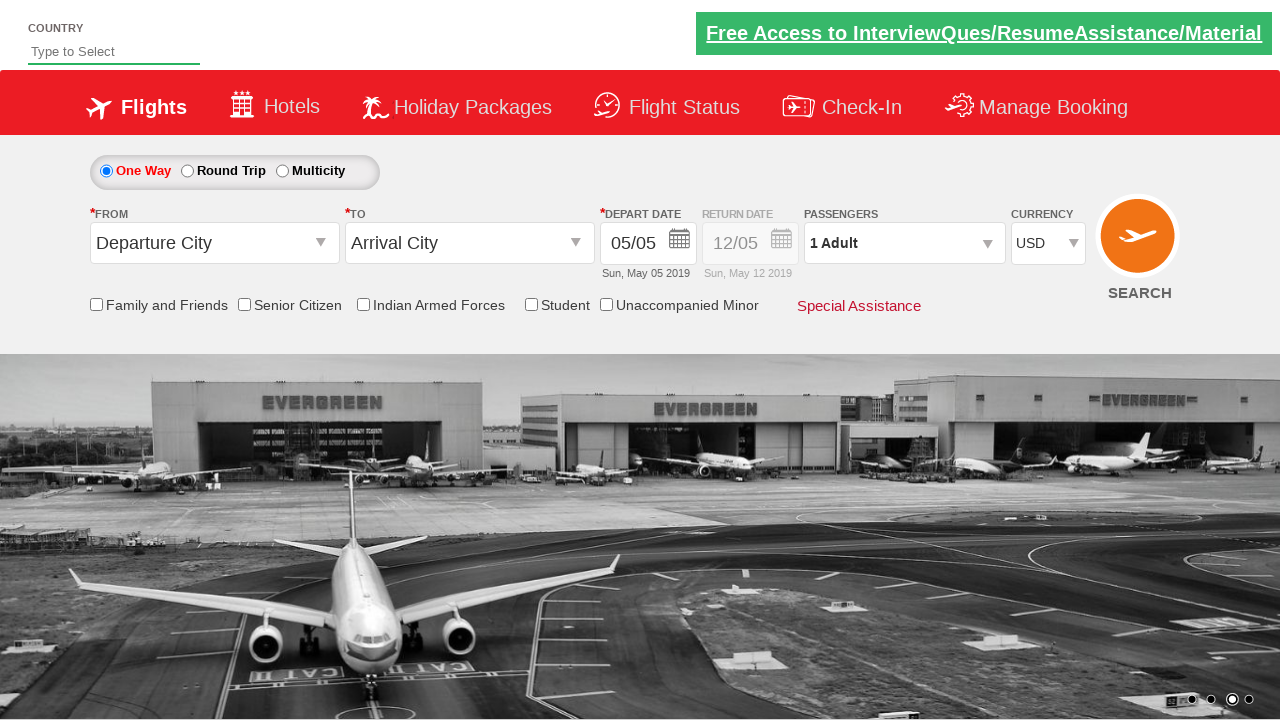